Tests static sample generation by entering a prompt and clicking the generate/draft button

Starting URL: https://adrianwedd.github.io/orbitr/

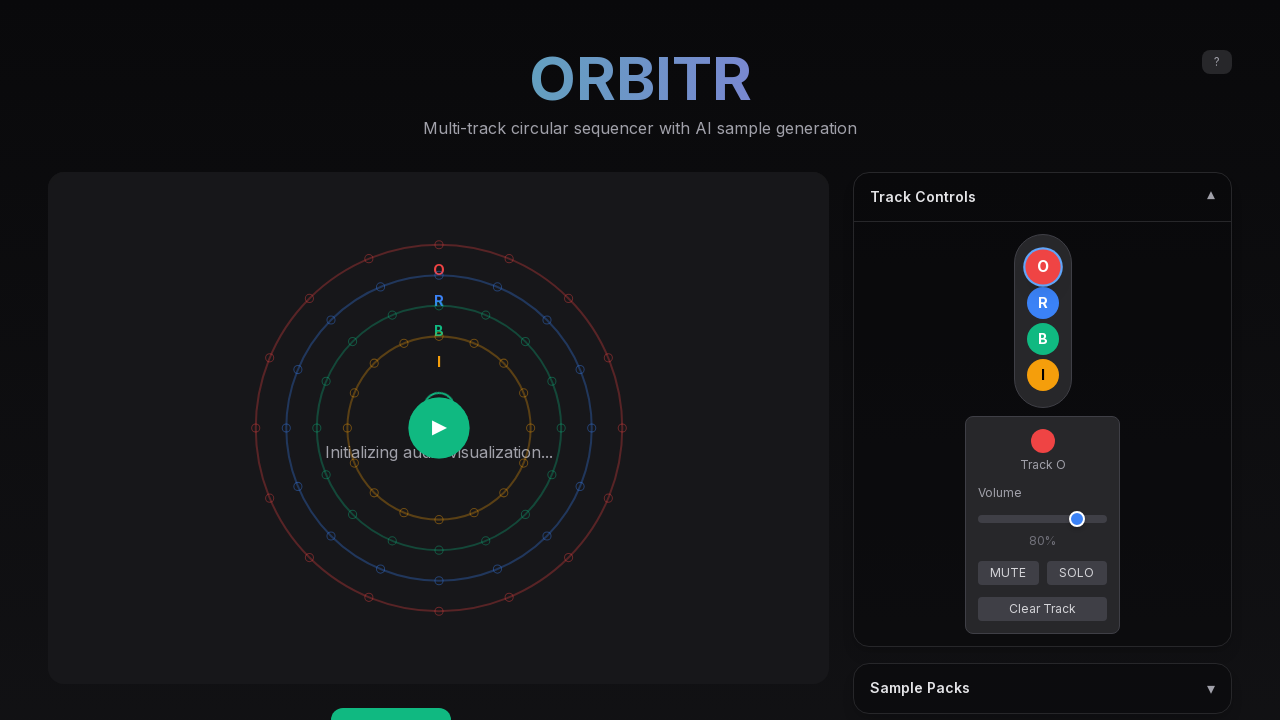

Waited for page to fully load (networkidle state)
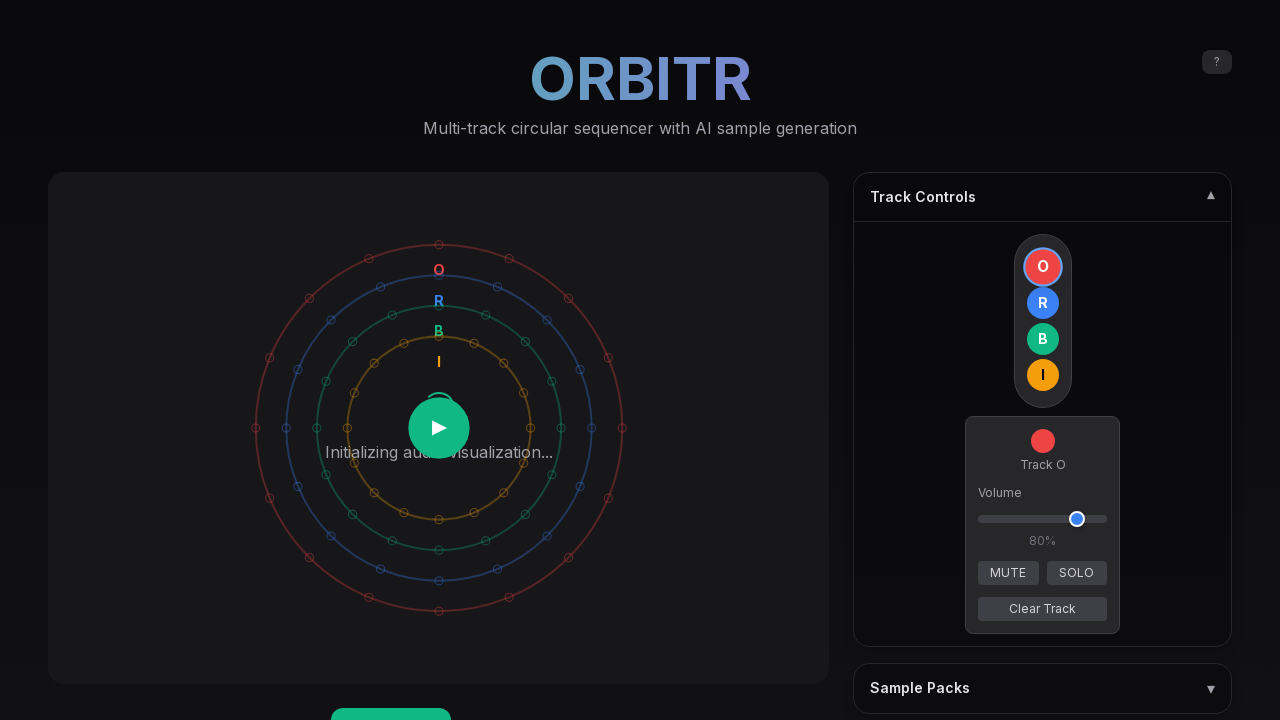

Verified Step Editor section is visible
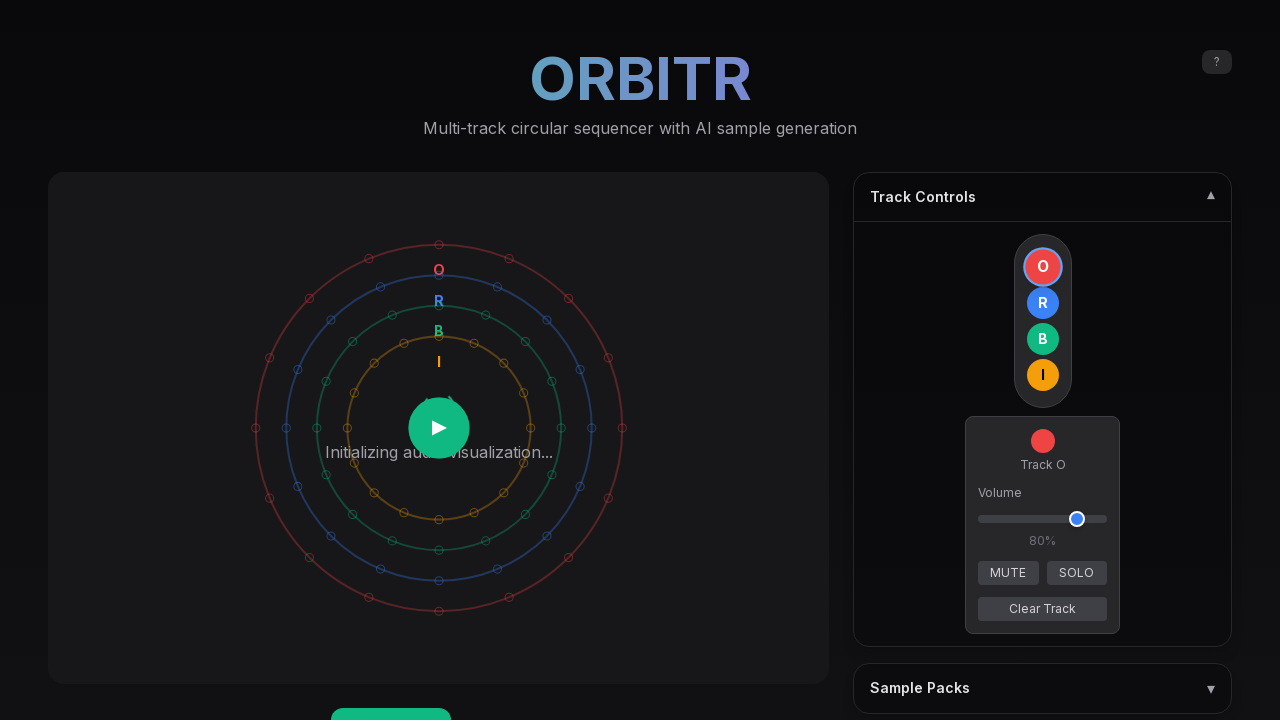

Found and waited for AI prompt input field to be visible
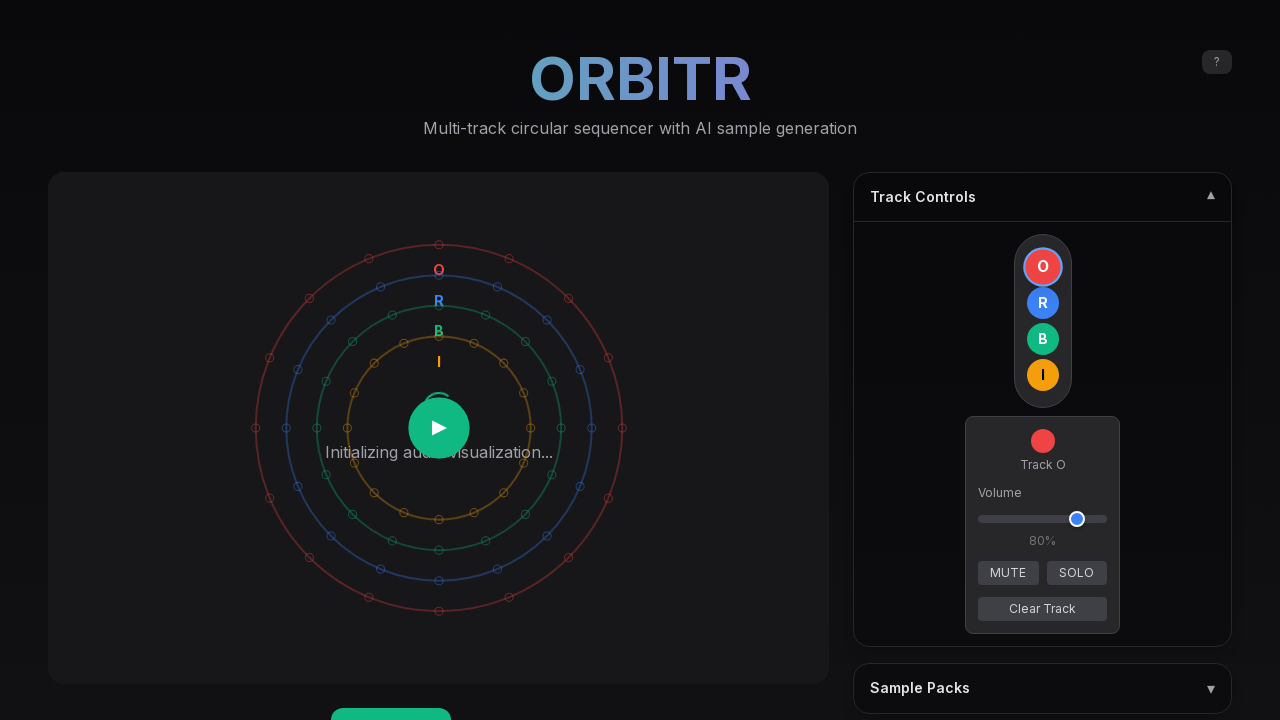

Filled prompt input with 'test kick drum' on internal:attr=[placeholder="lofi kick drum"i]
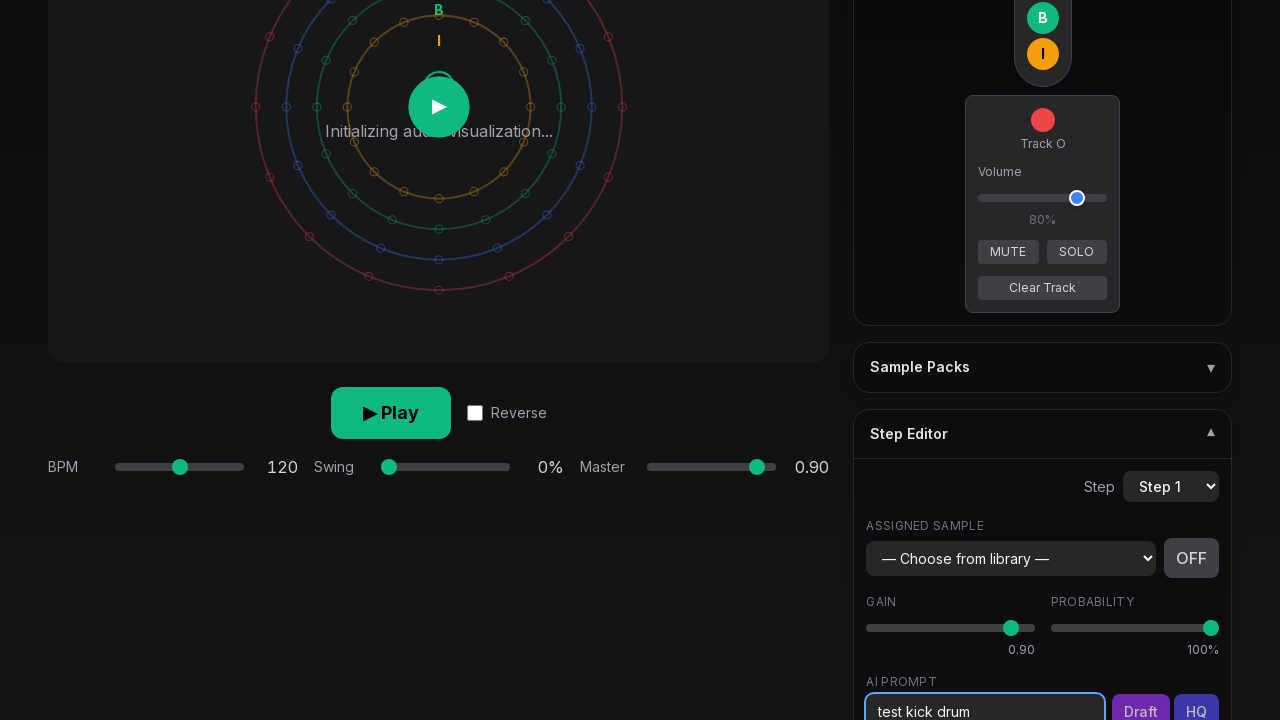

Clicked the draft/generate button to start static sample generation at (1141, 702) on internal:role=button[name="draft"i]
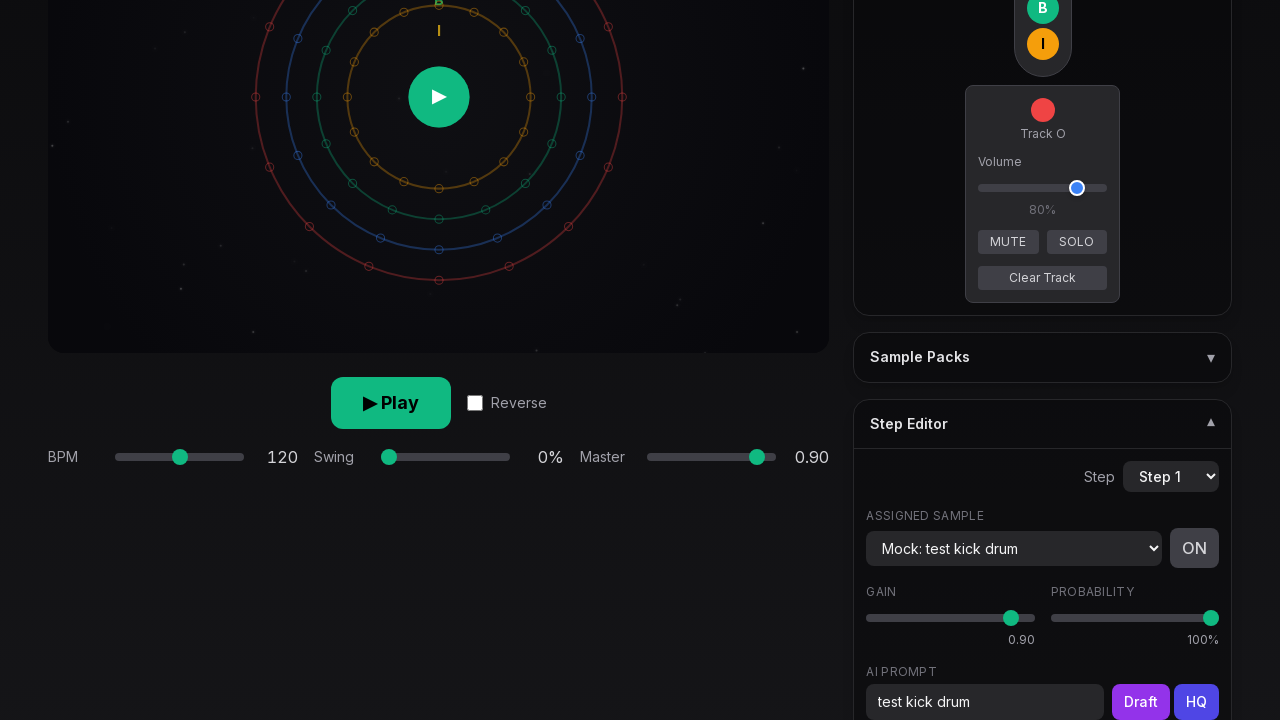

Waited 3 seconds for generation to complete
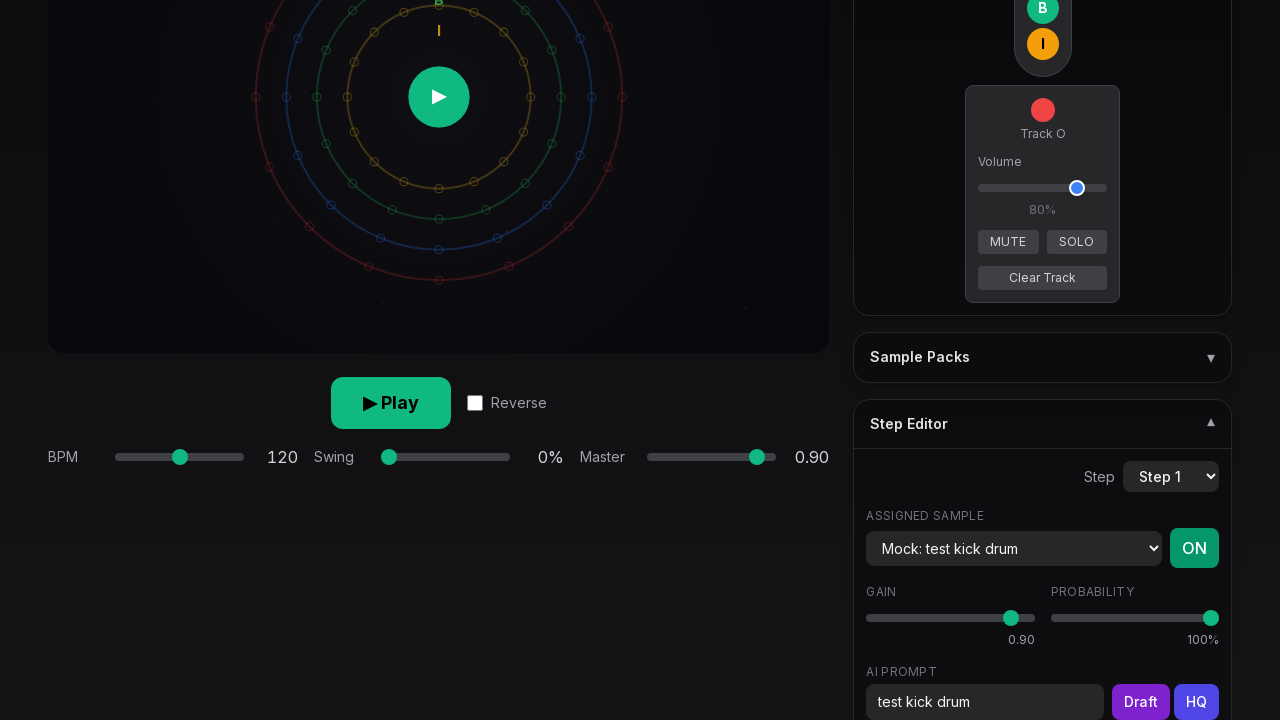

Verified sample library count is visible indicating generation completed successfully
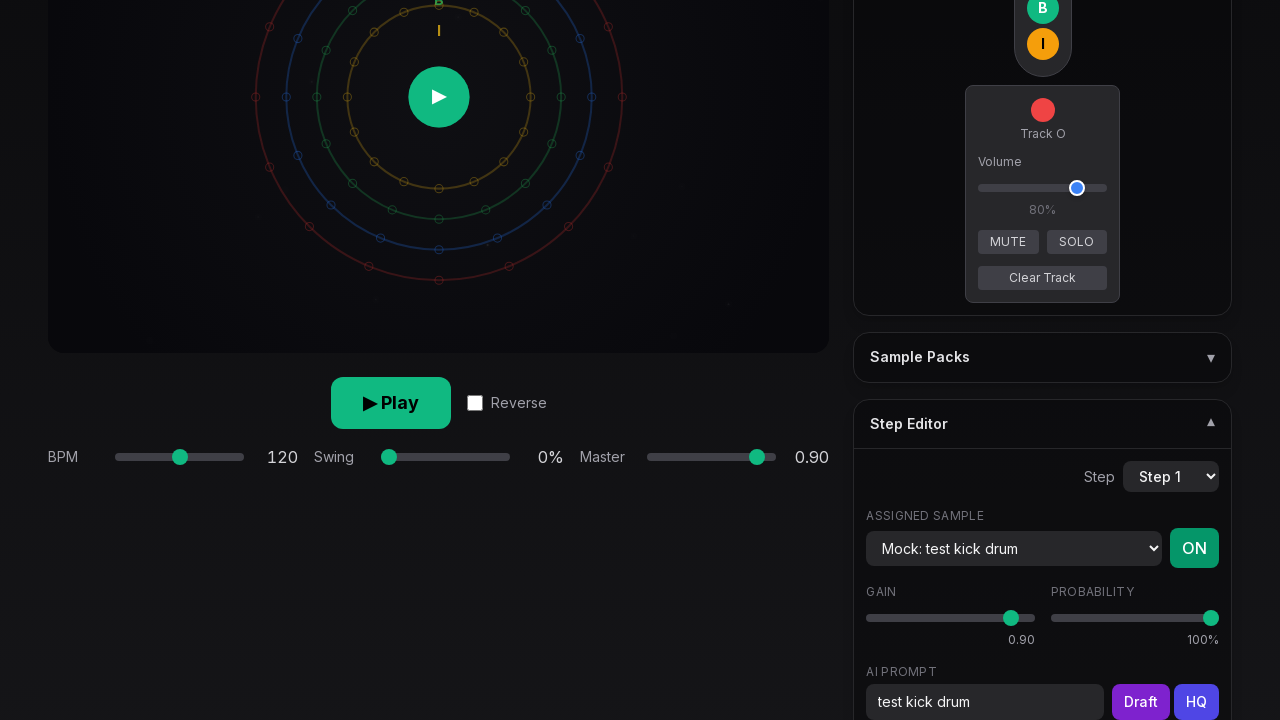

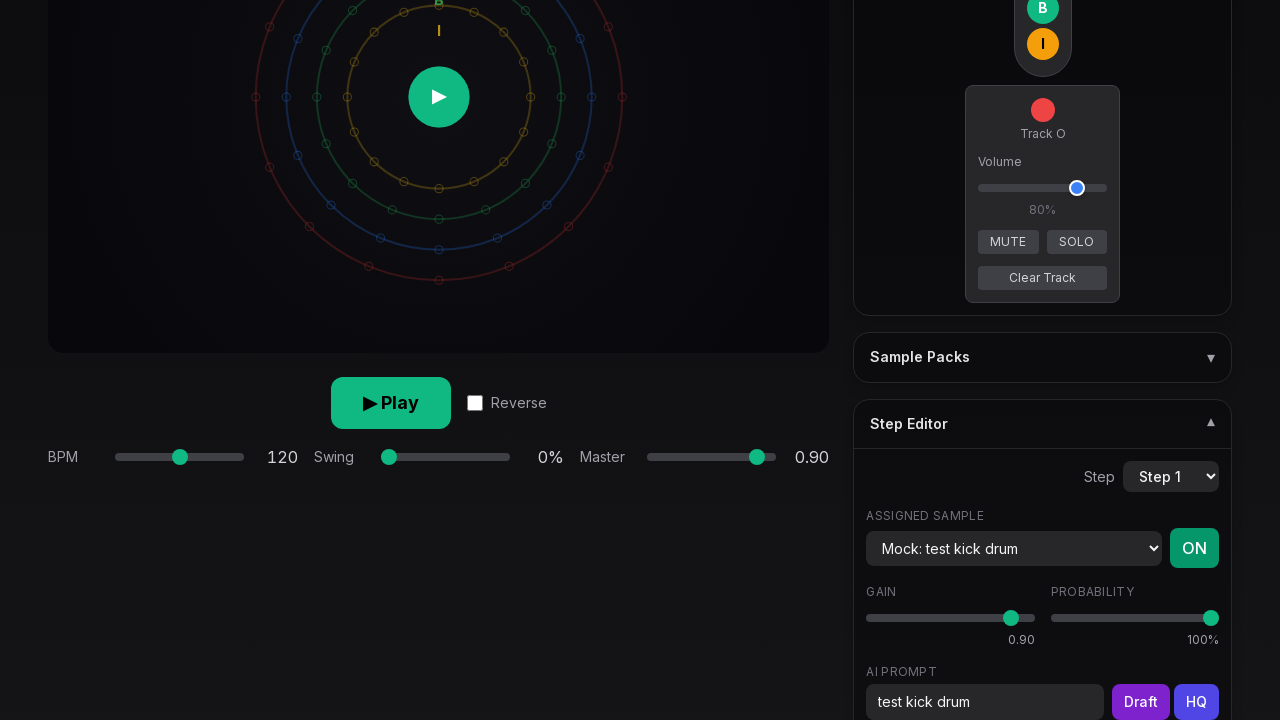